Tests adding two integers in a calculator application, verifying the result is correct both with and without the integers-only option

Starting URL: https://gerabarud.github.io/is3-calculadora/

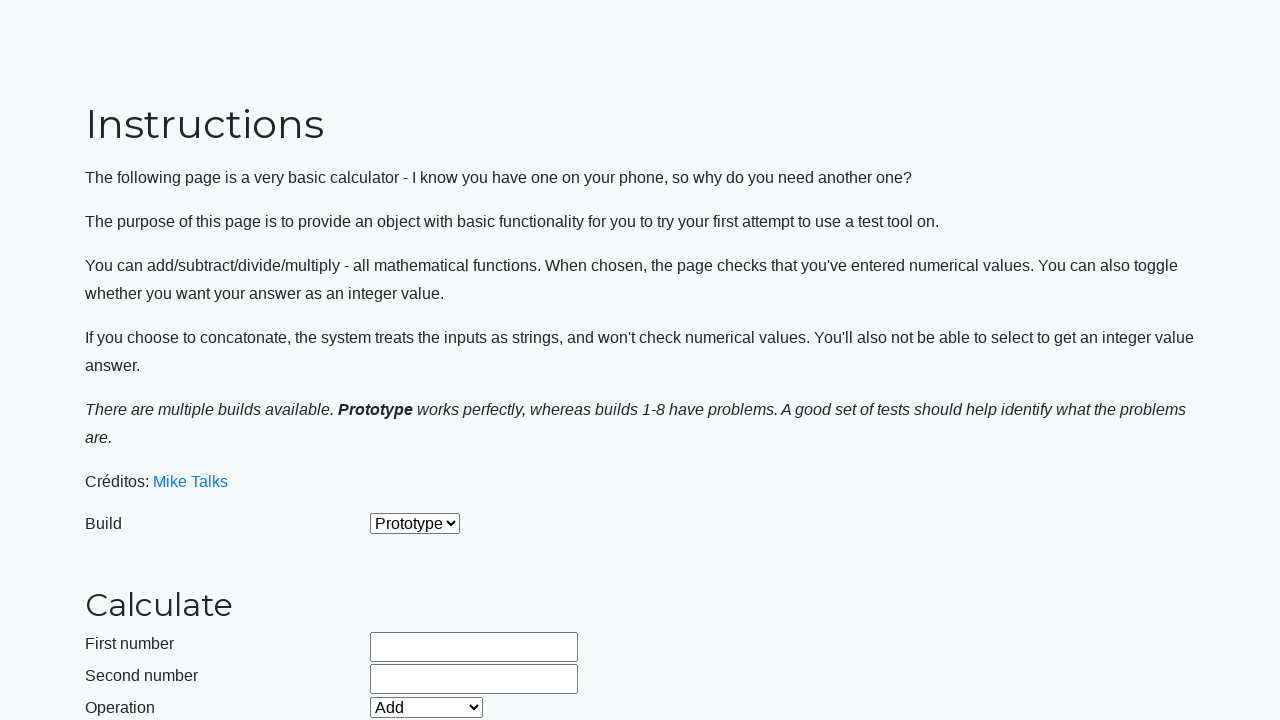

Selected build version 2 on #selectBuild
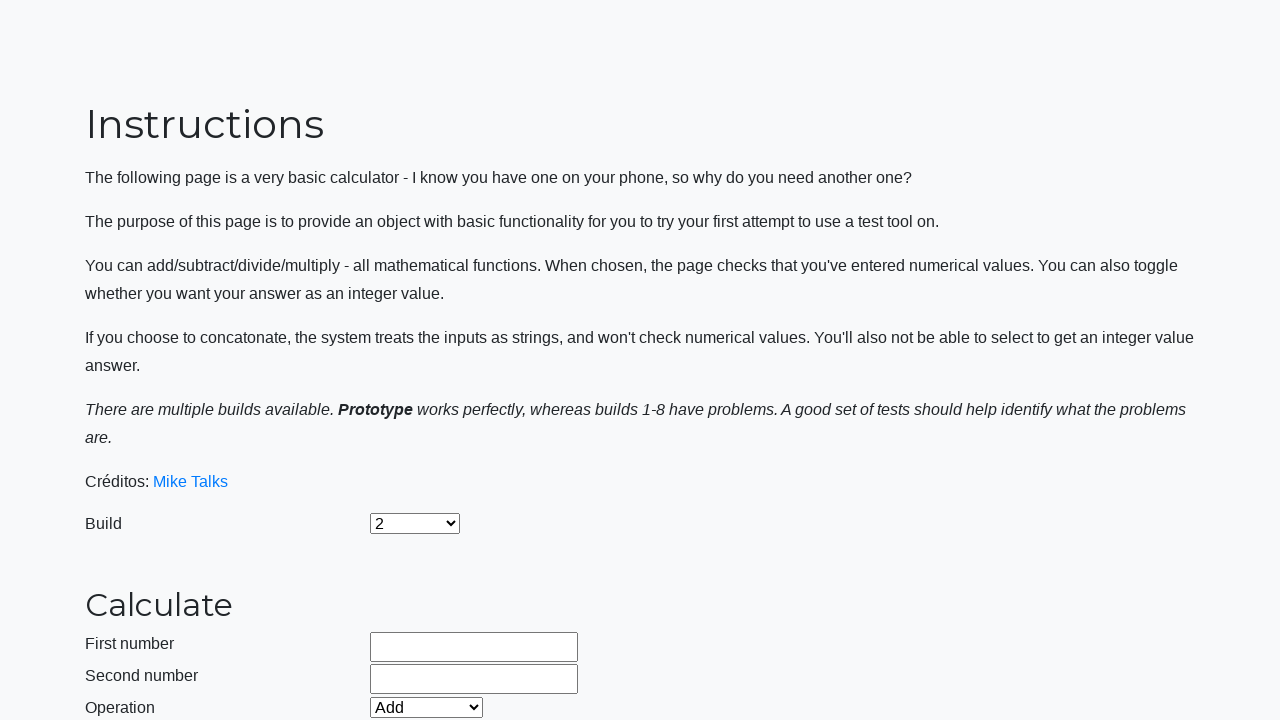

Entered first number: 321 on #number1Field
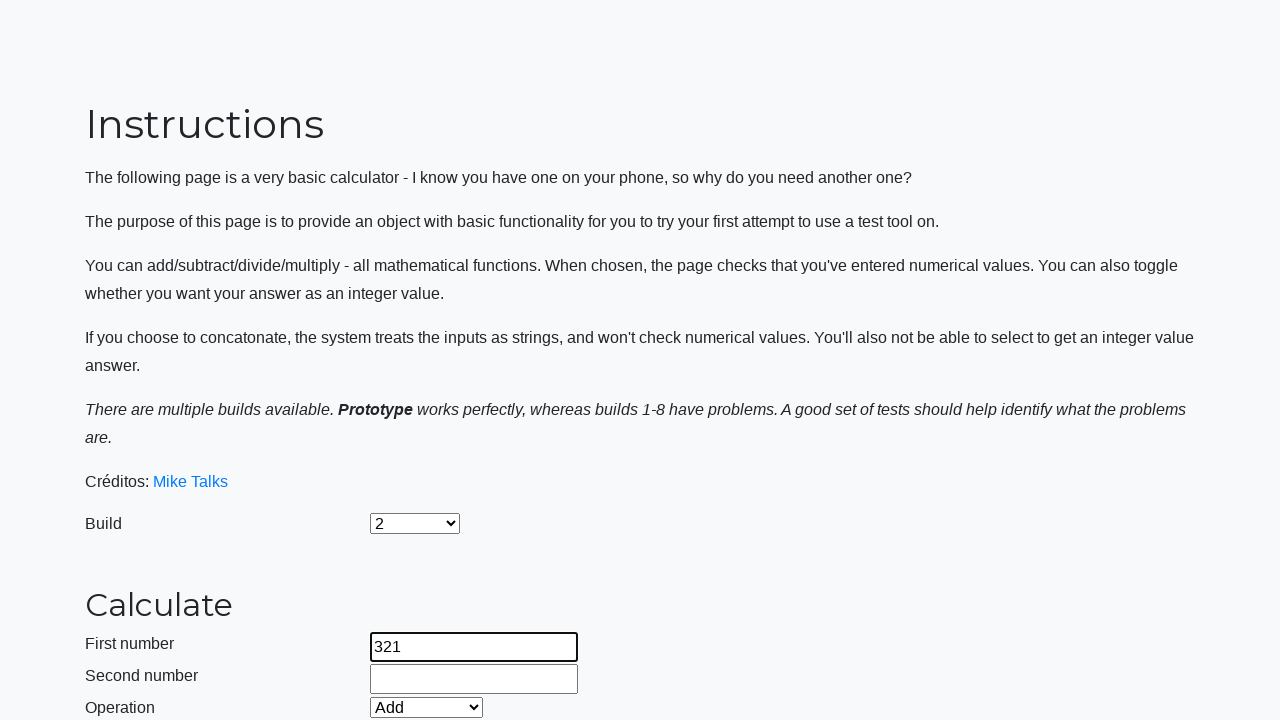

Entered second number: 9 on #number2Field
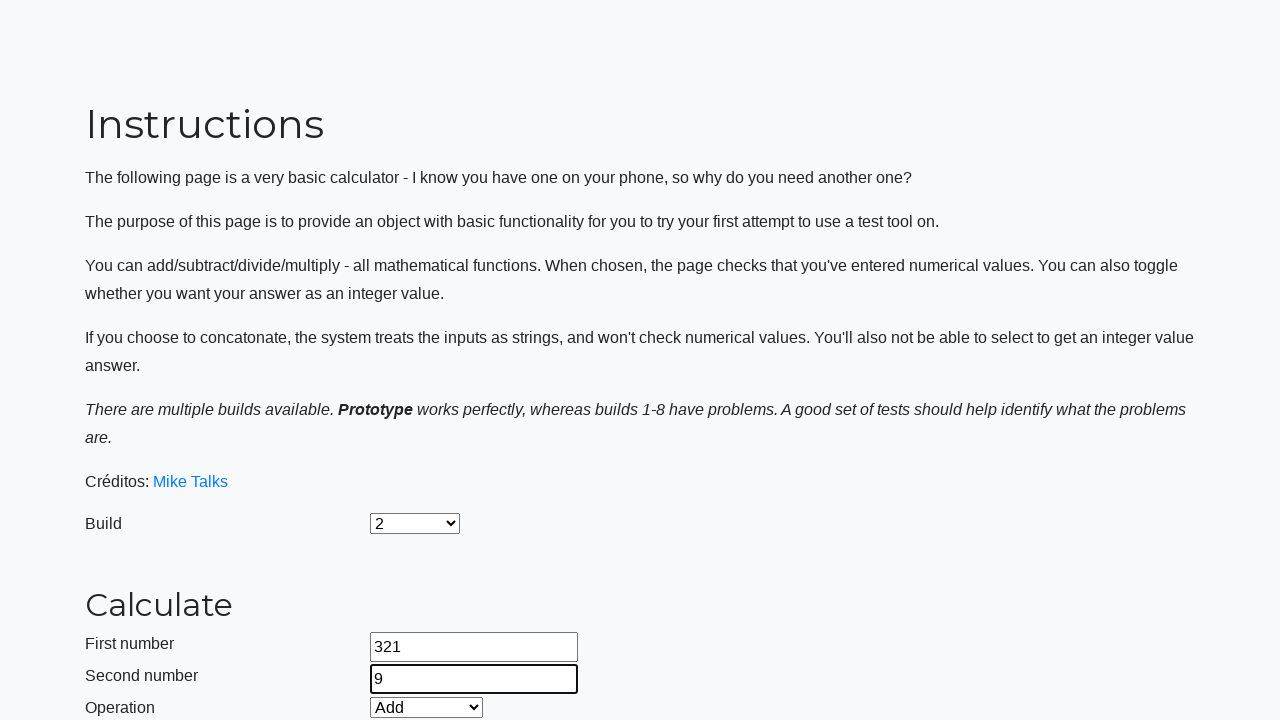

Selected Add operation on #selectOperationDropdown
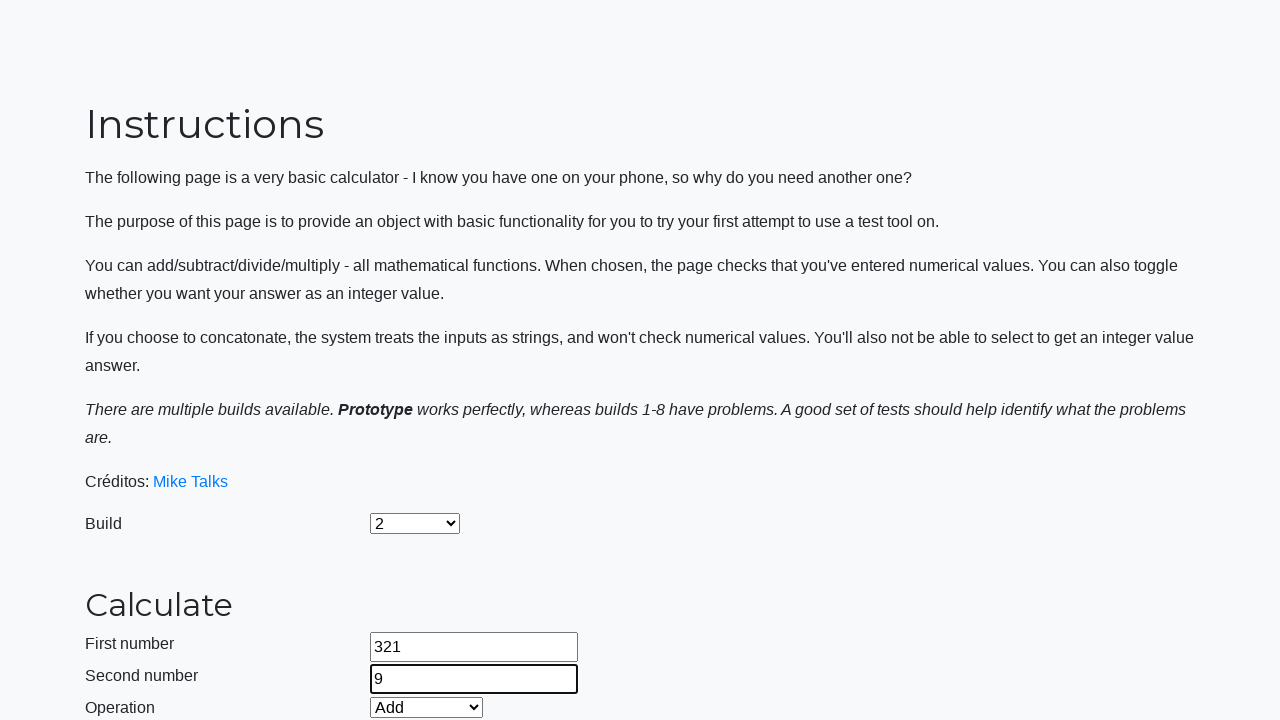

Clicked calculate button to perform addition at (422, 451) on #calculateButton
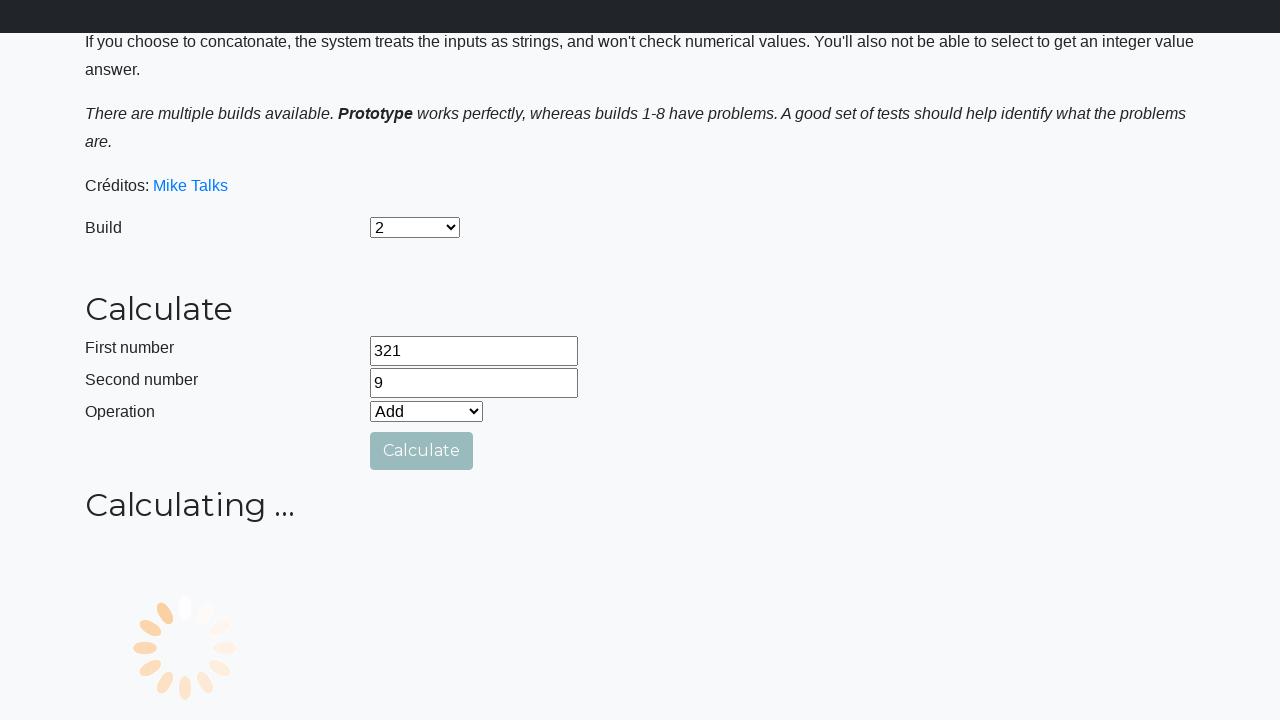

Clicked integers only checkbox at (376, 528) on #integerSelect
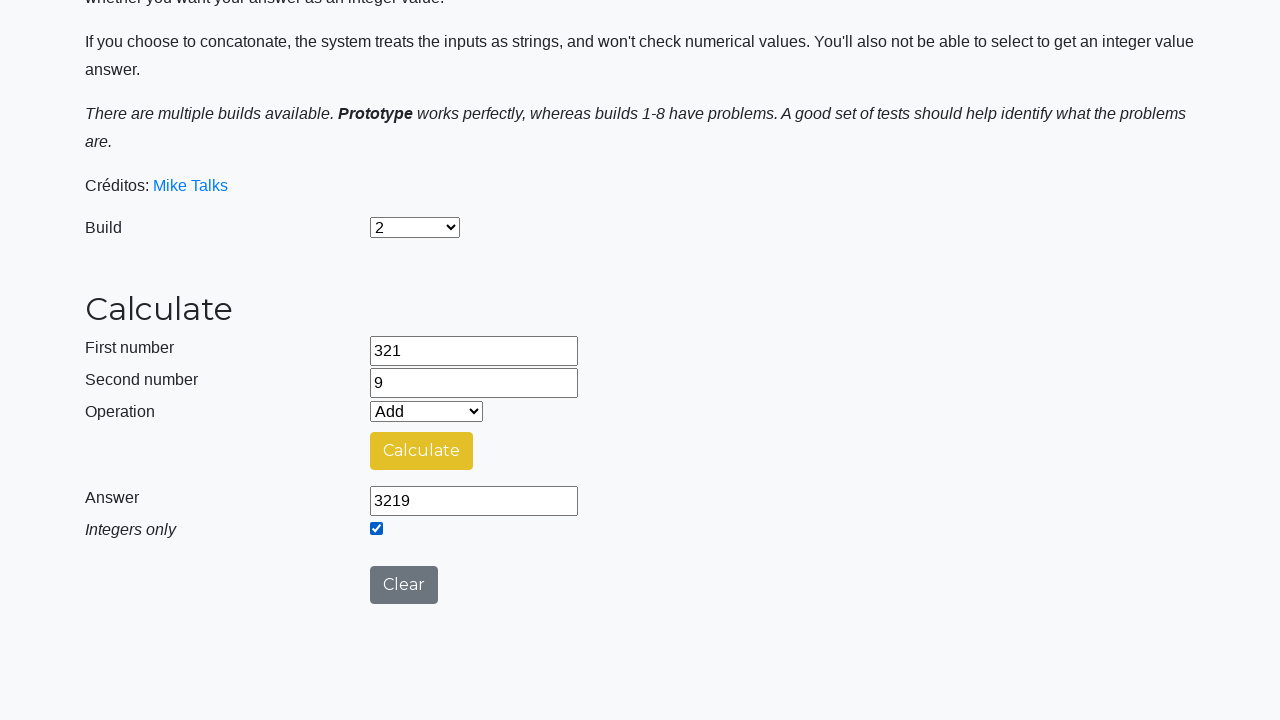

Clicked calculate button again with integers only option enabled at (422, 451) on #calculateButton
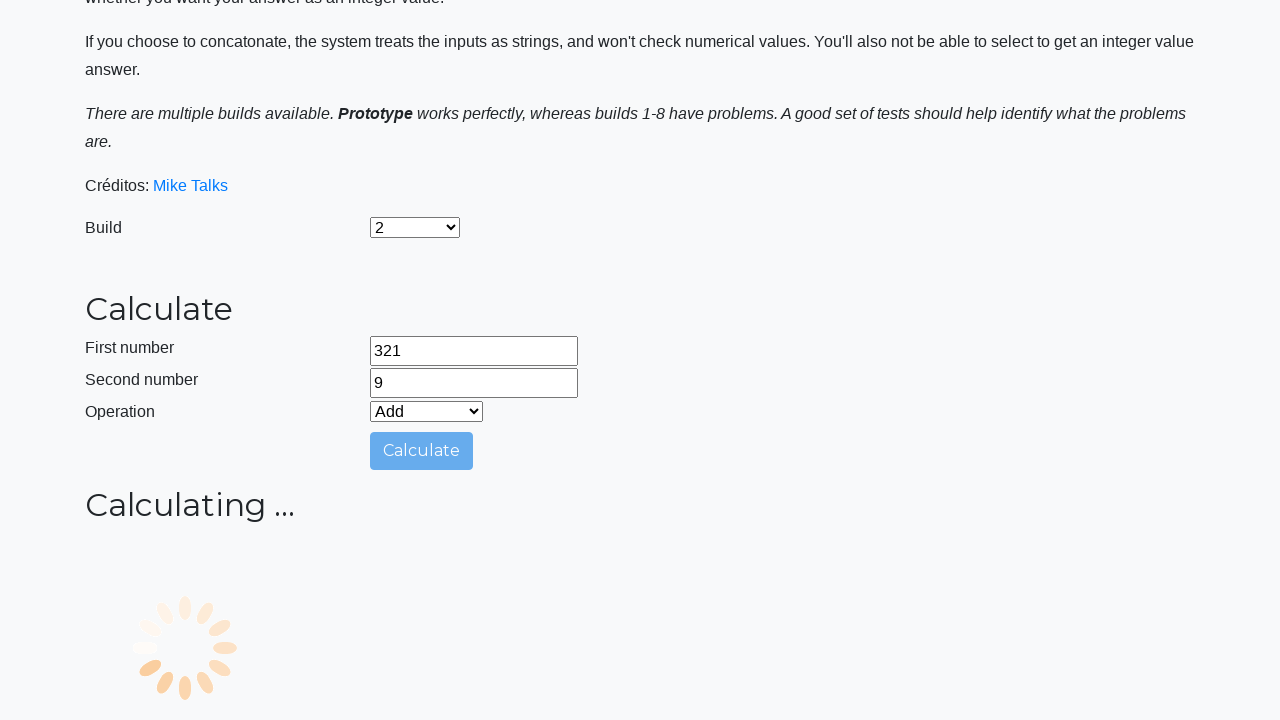

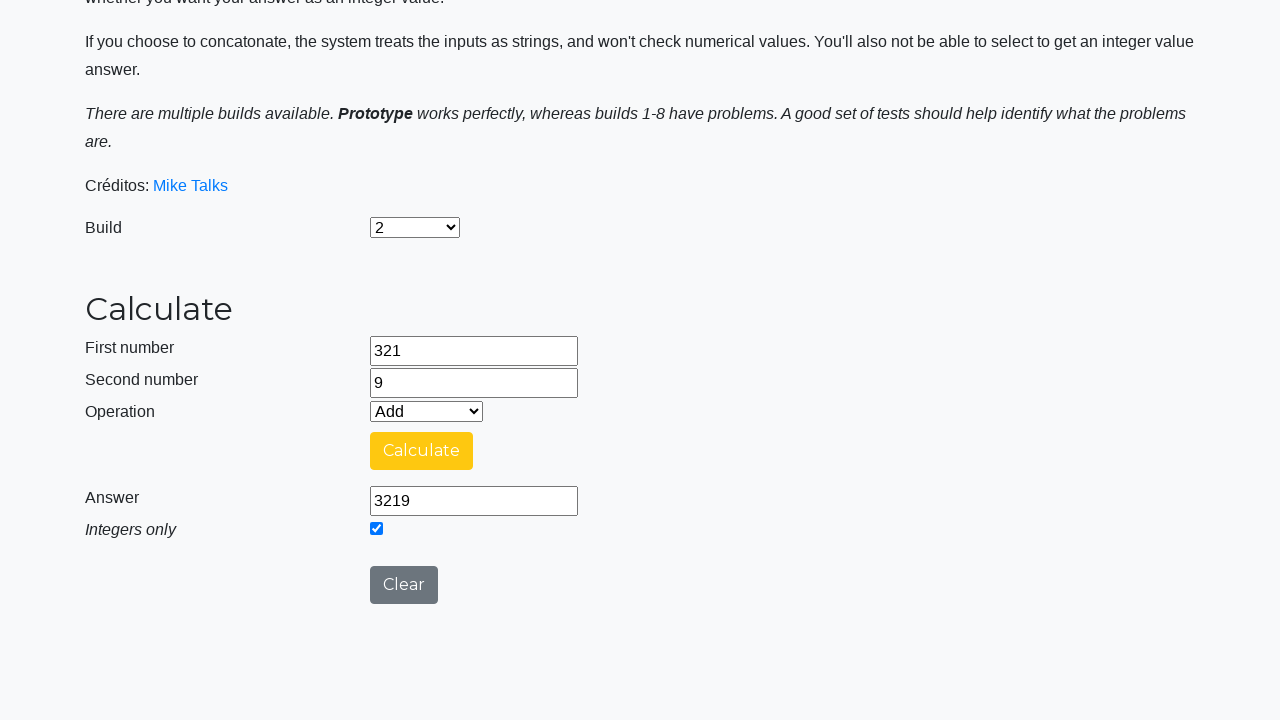